Tests browser navigation functionality by navigating to a page, then to another page, going back, going forward, and refreshing the page.

Starting URL: http://omayo.blogspot.com/

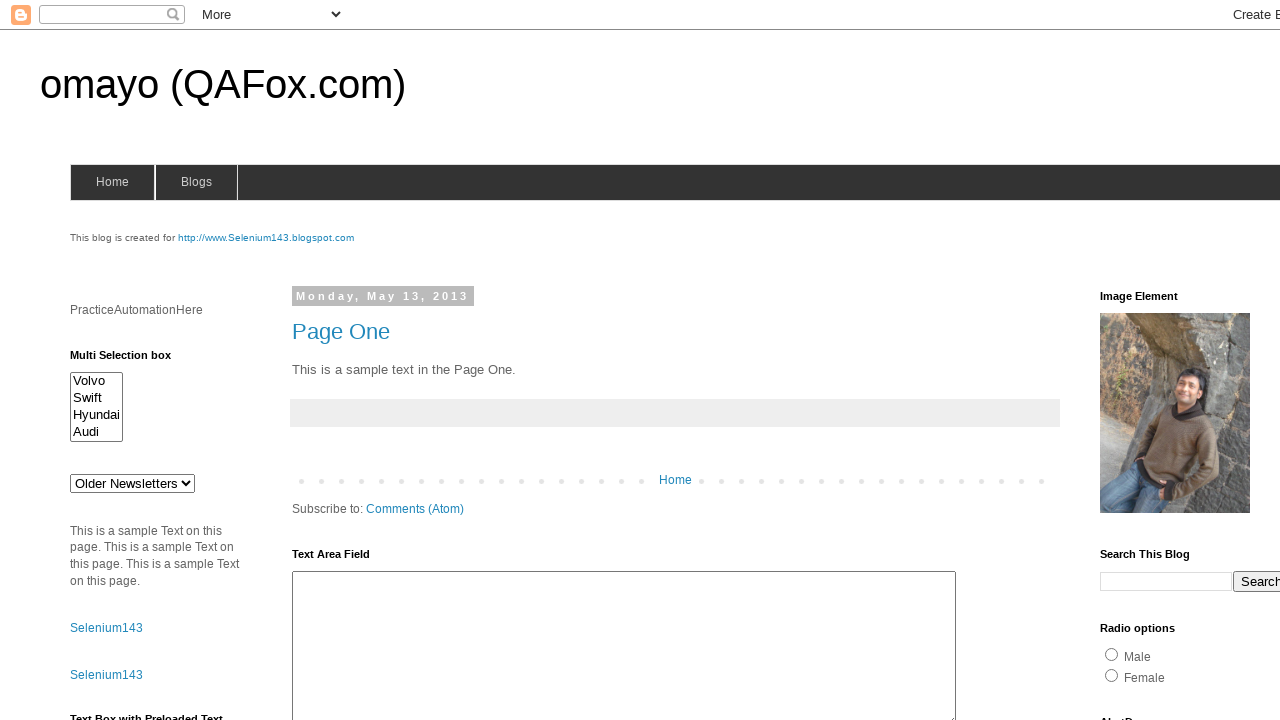

Navigated to starting URL http://omayo.blogspot.com/
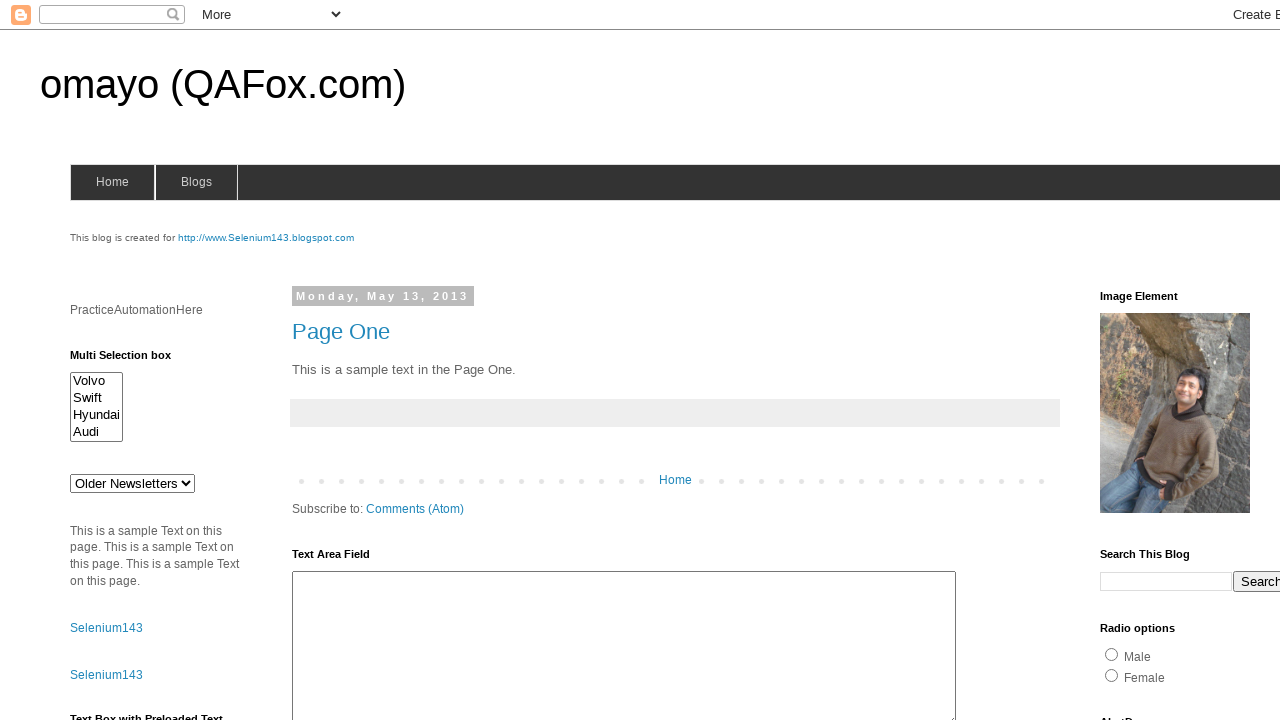

Navigated to w3schools website
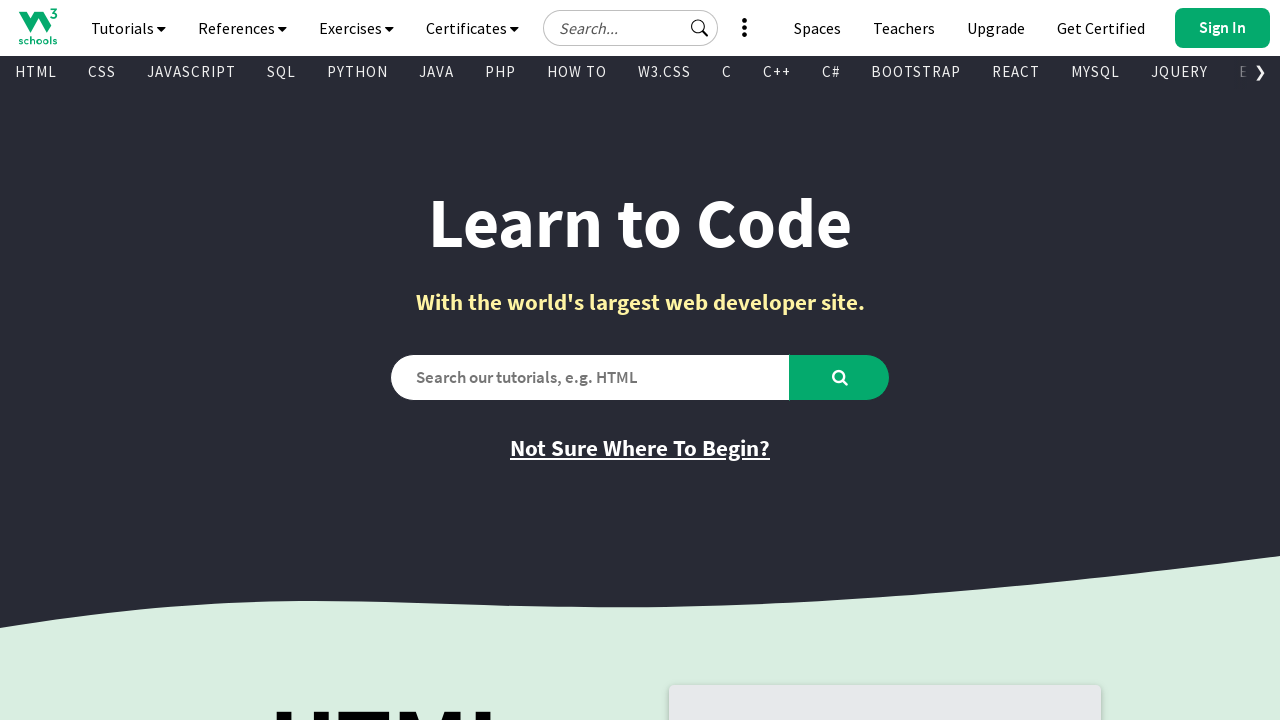

Navigated back to the previous page (omayo.blogspot.com)
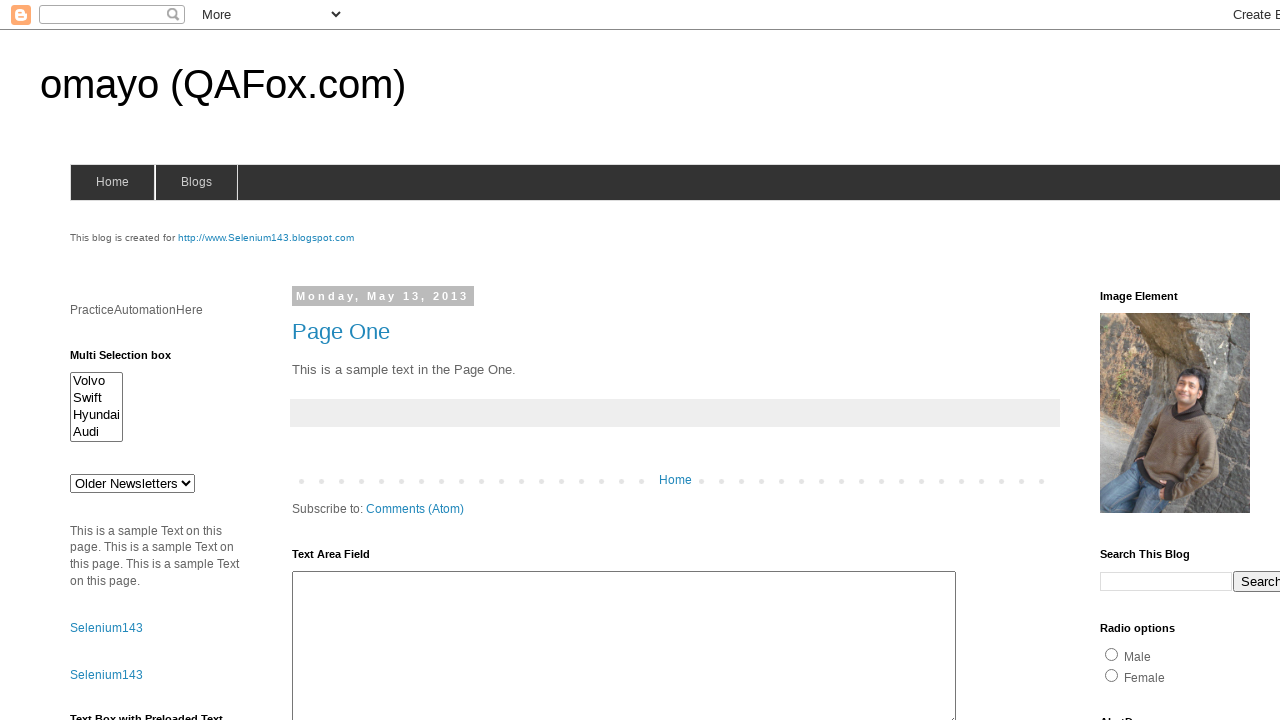

Navigated forward to w3schools again
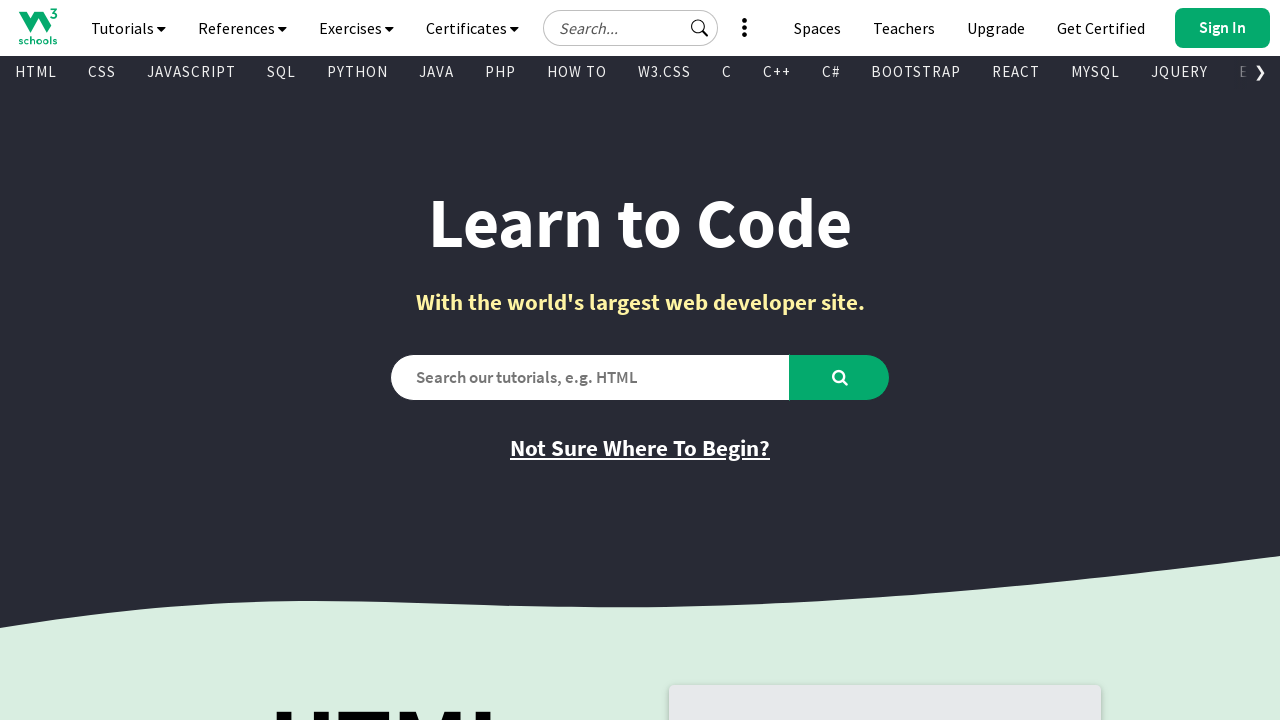

Refreshed the current page
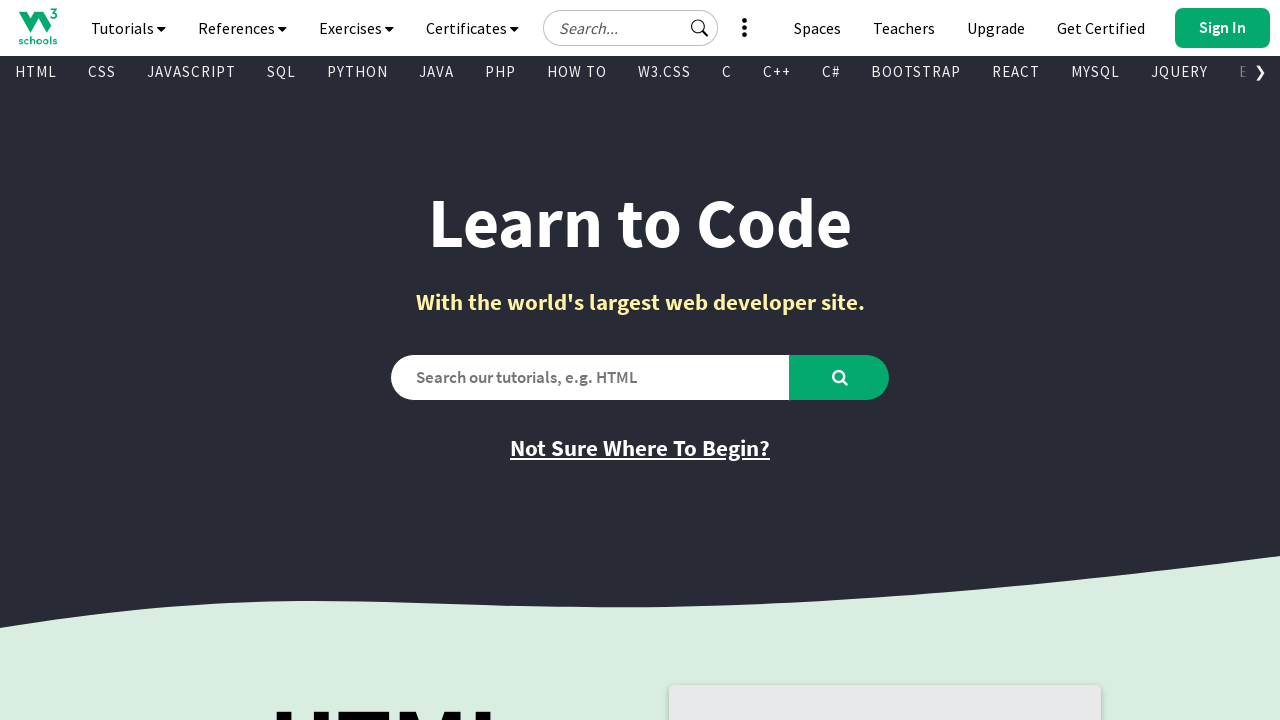

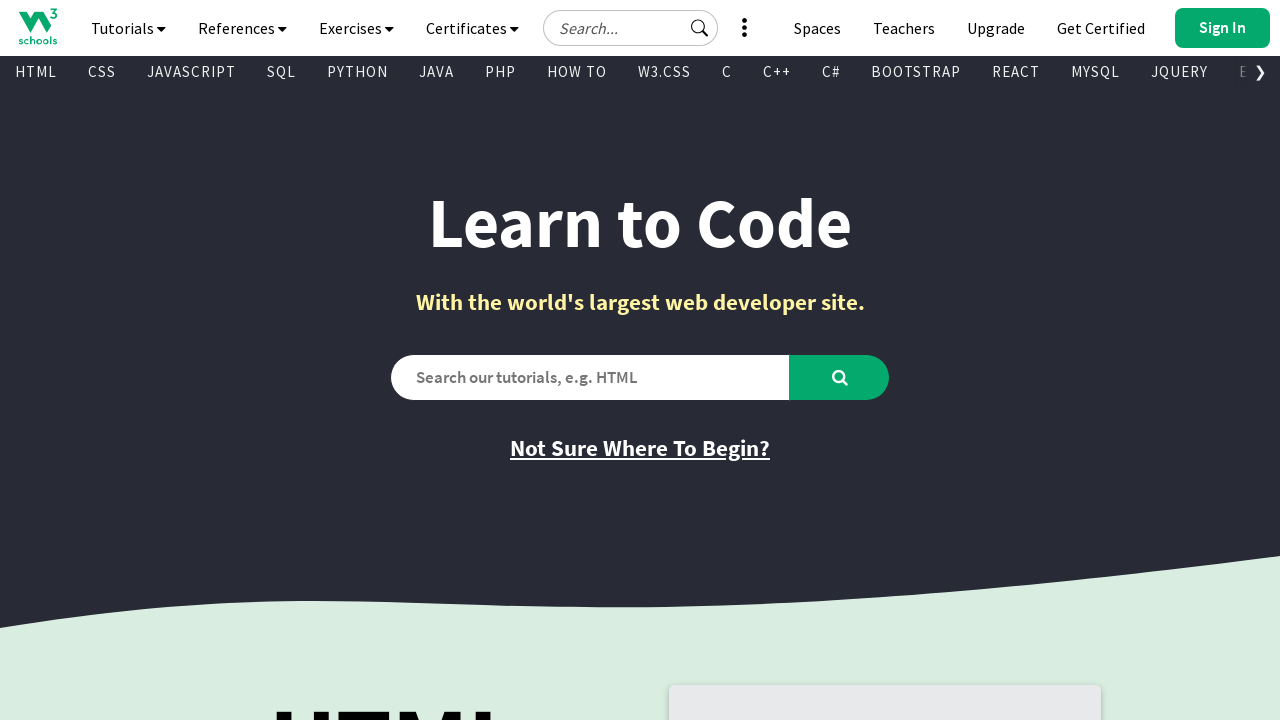